Tests filling out a practice form with personal details including name, email, gender, mobile number, date of birth, subjects, hobbies, address, and location information, then submits the form.

Starting URL: https://demoqa.com/automation-practice-form

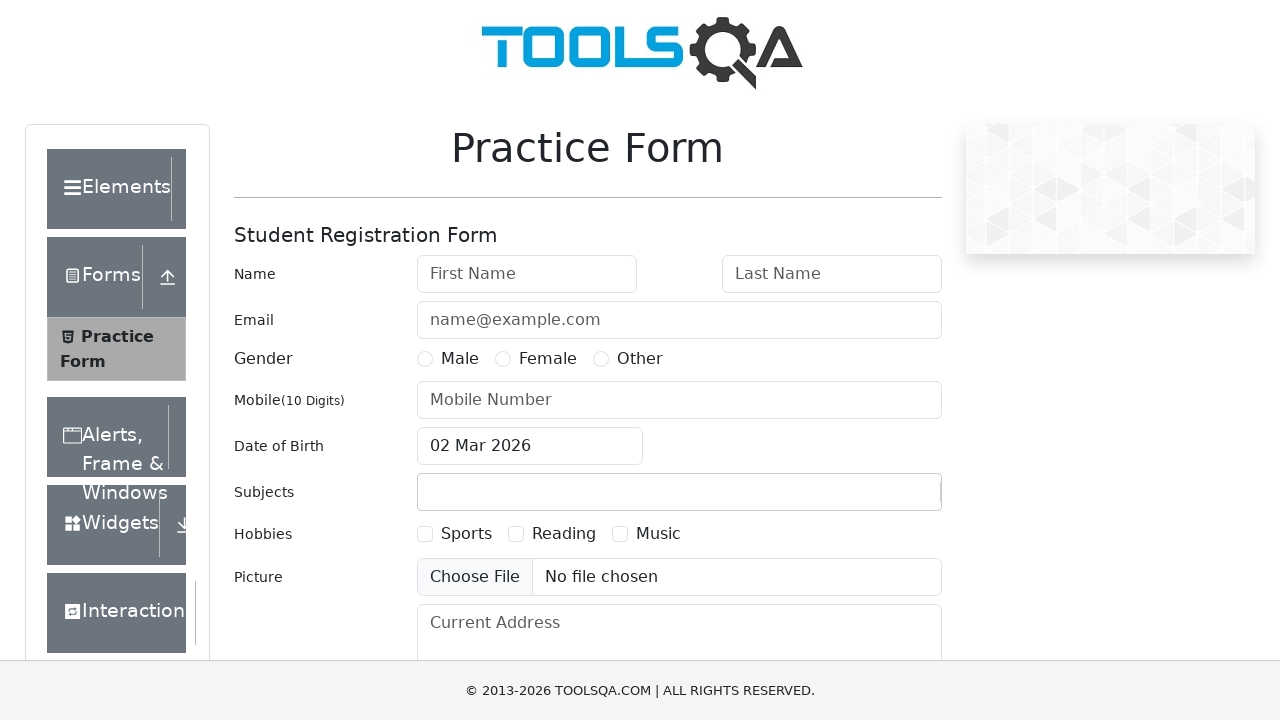

Filled first name field with 'Rulon' on internal:attr=[placeholder="First Name"i]
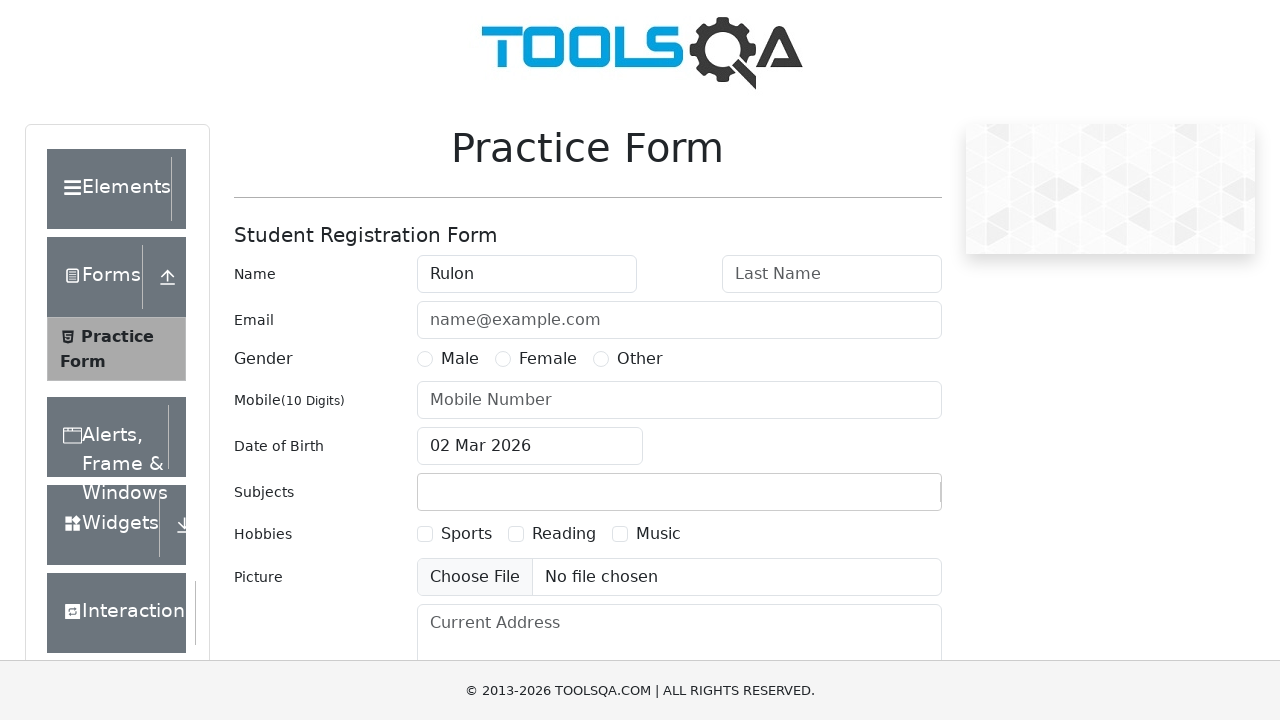

Filled last name field with 'Oboev' on internal:attr=[placeholder="Last Name"i]
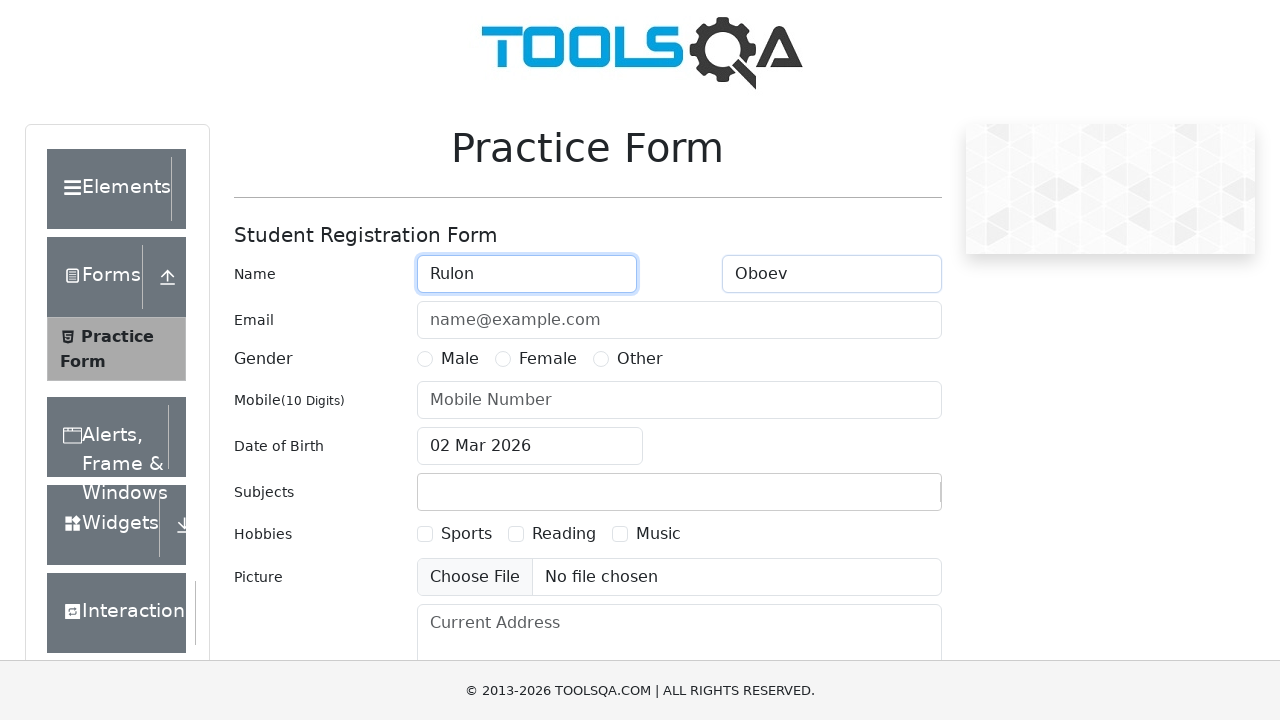

Filled email field with 'name@example.com' on internal:attr=[placeholder="name@example.com"i]
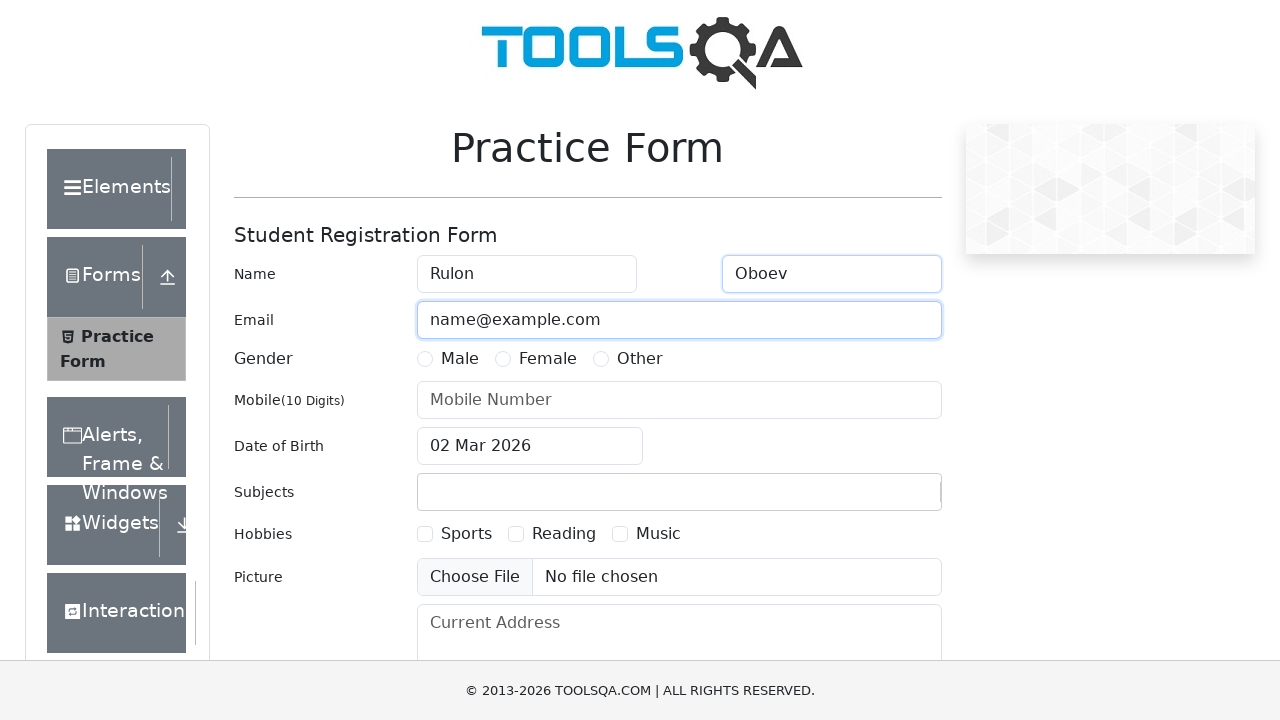

Selected Male gender option at (460, 359) on label[for="gender-radio-1"]
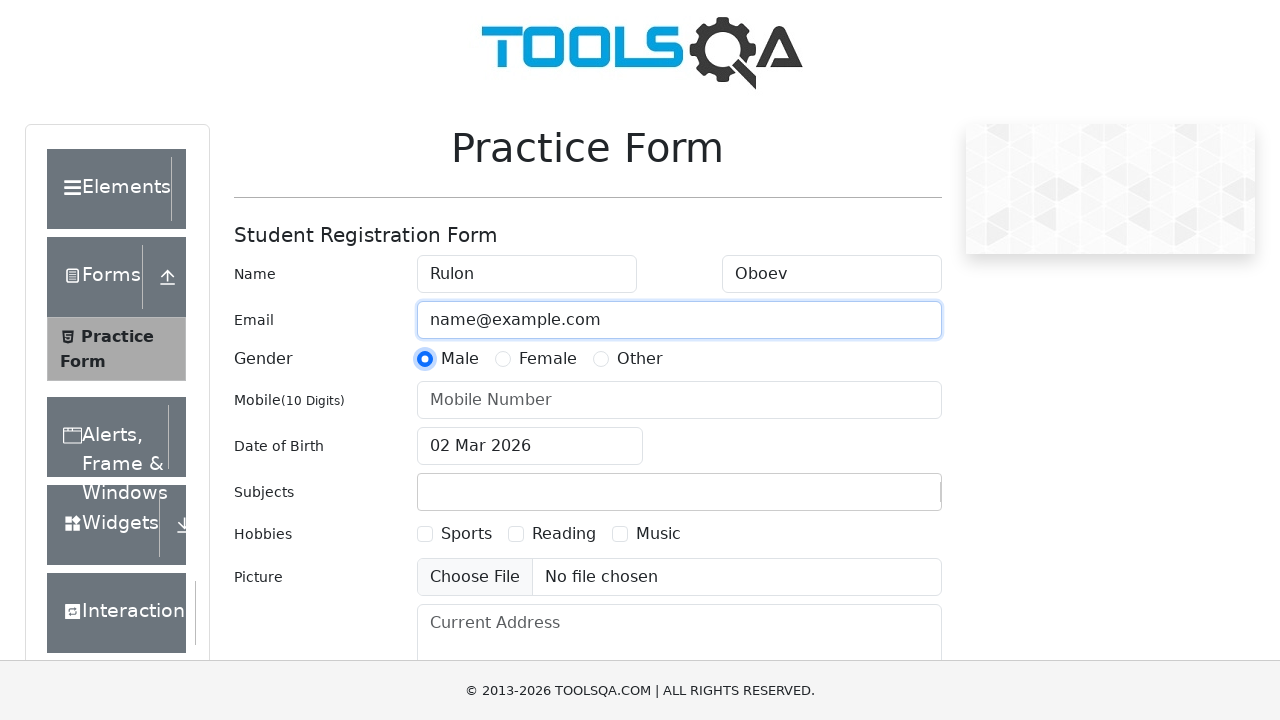

Filled mobile number with '8999999999' on internal:attr=[placeholder="Mobile Number"i]
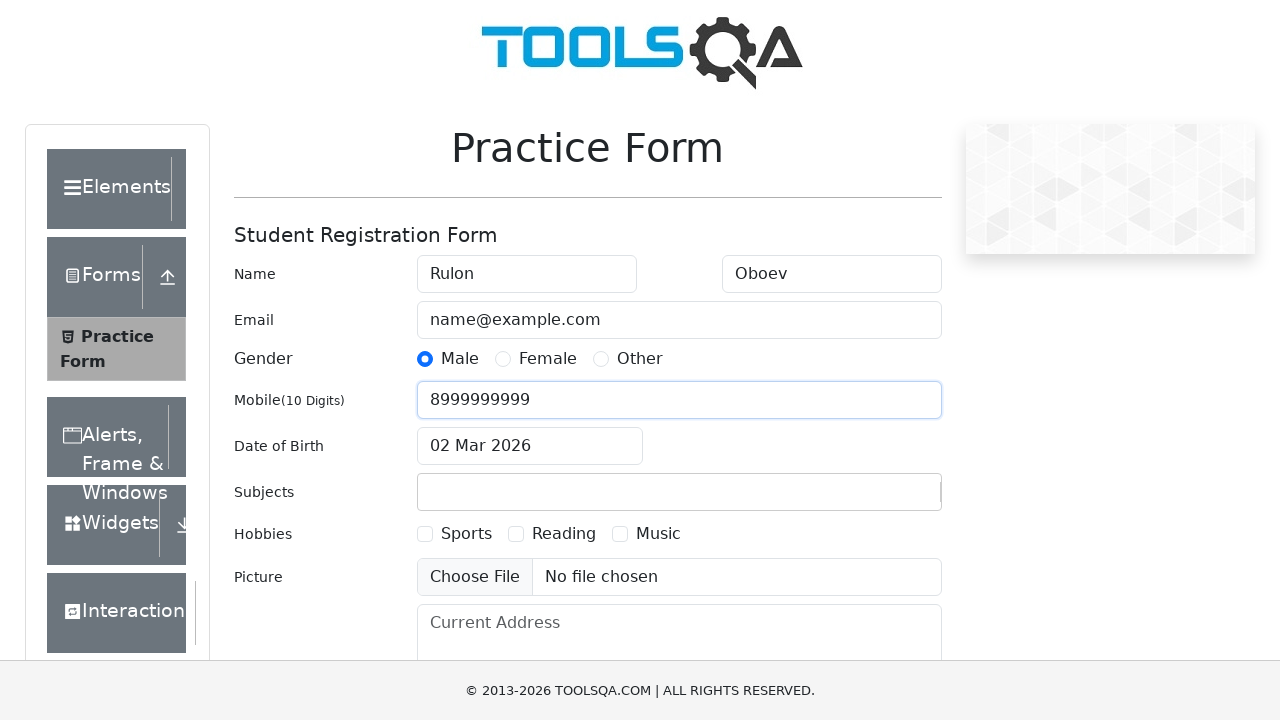

Selected all text in date of birth field on #dateOfBirthInput
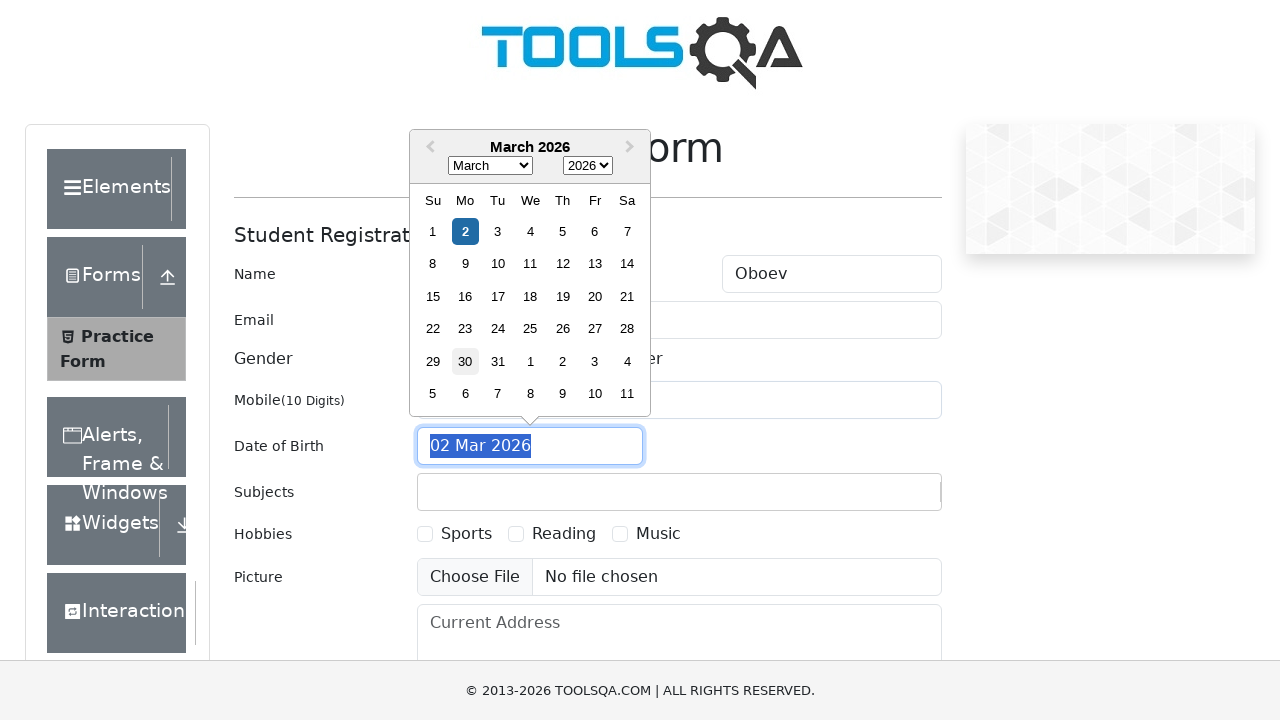

Filled date of birth with '24 May 2025' on #dateOfBirthInput
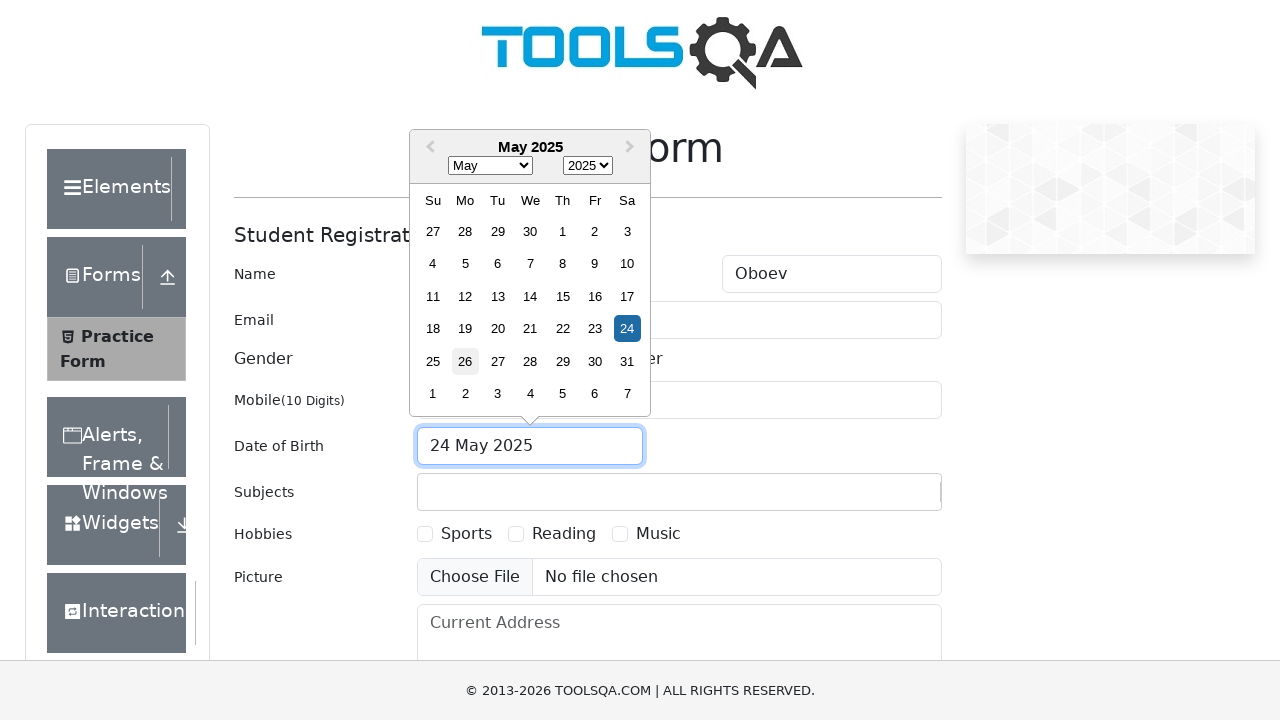

Closed date picker by pressing Escape on #dateOfBirthInput
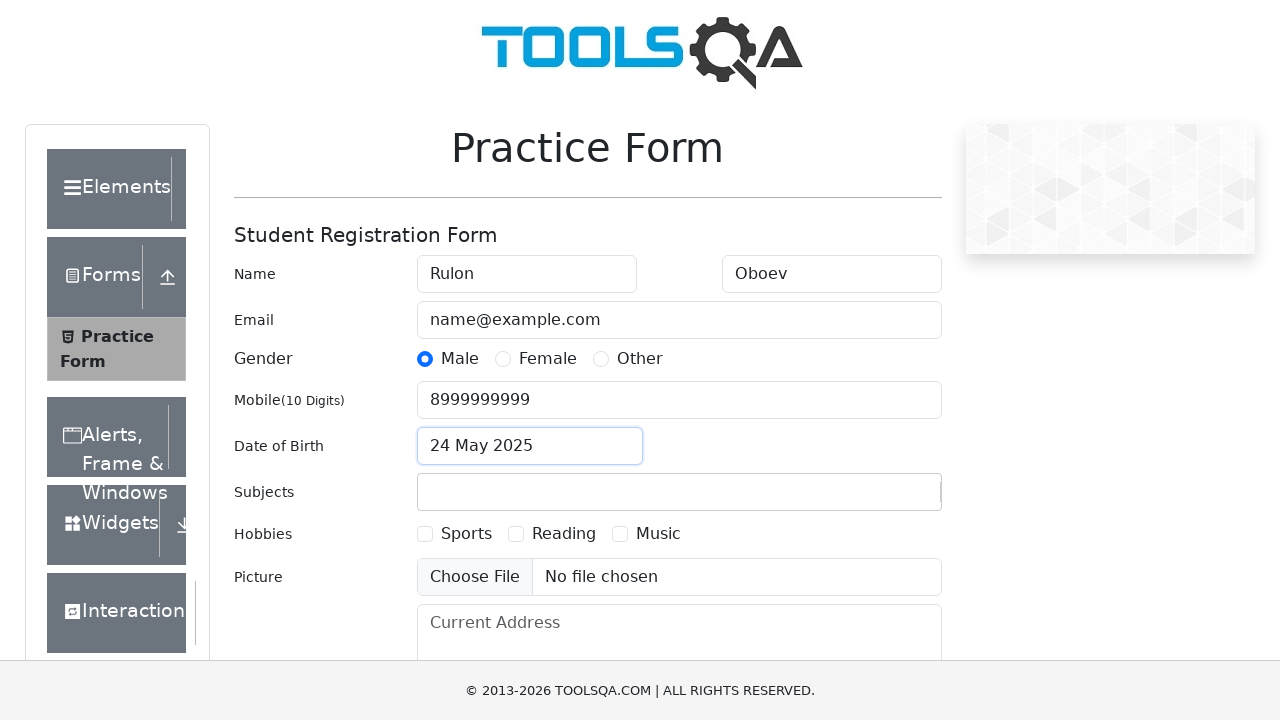

Filled subject field with 'Maths' on #subjectsInput
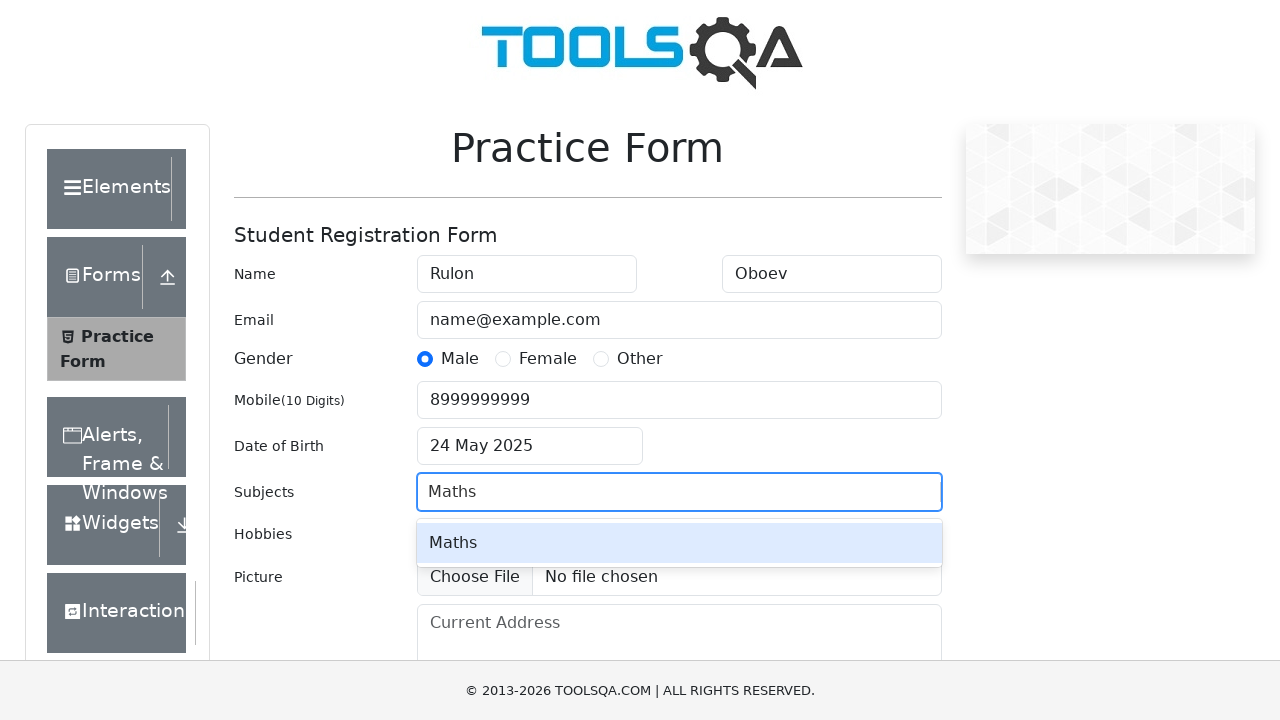

Confirmed subject selection by pressing Tab on #subjectsInput
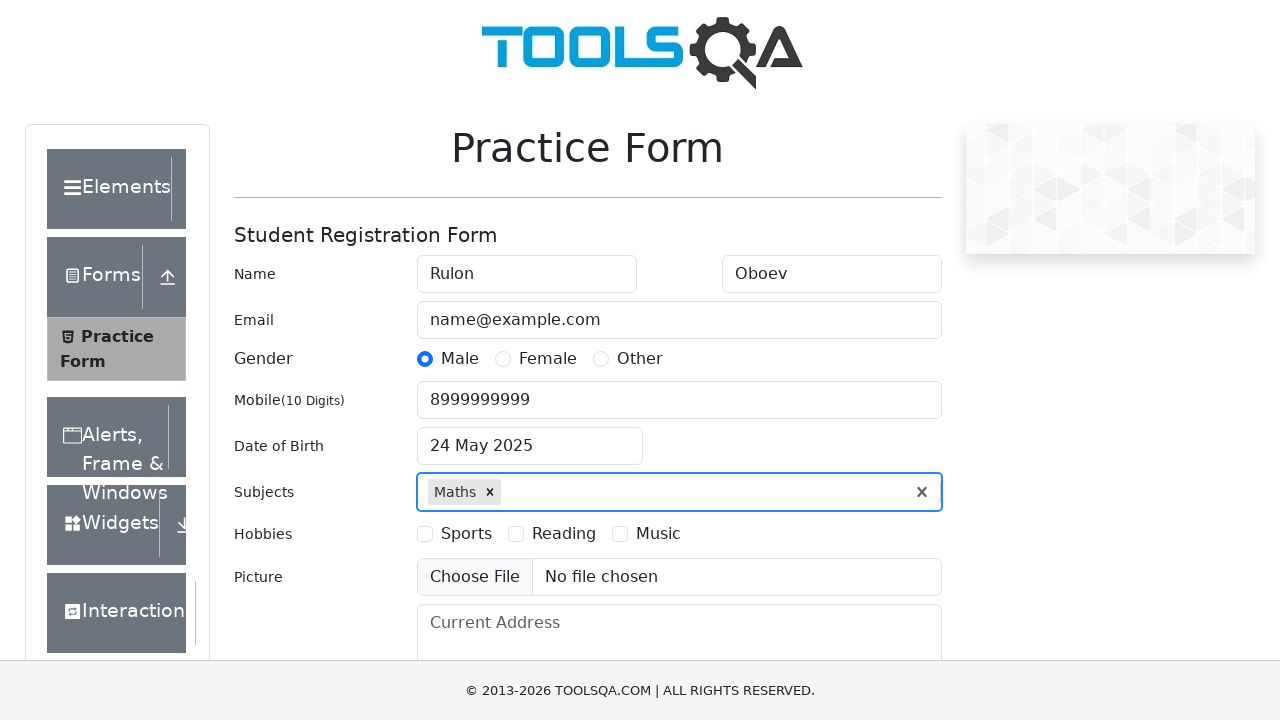

Selected Sports hobby checkbox at (466, 534) on label[for="hobbies-checkbox-1"]
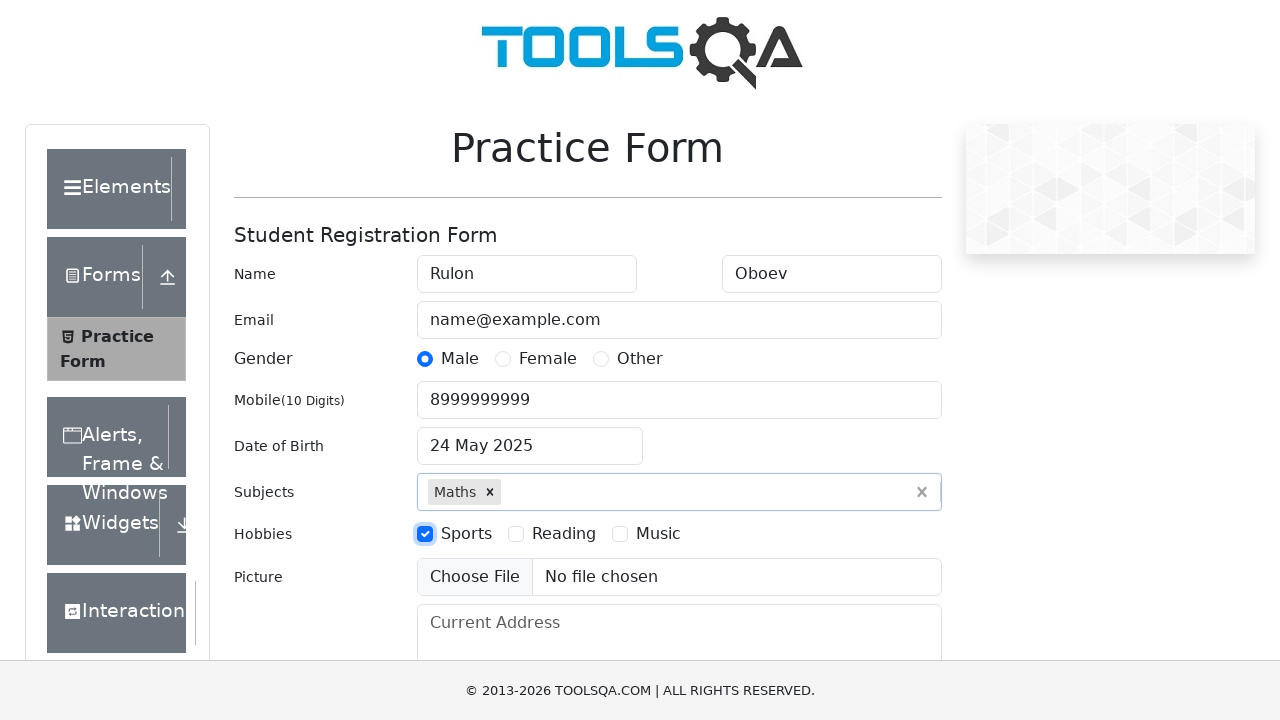

Filled current address with 'Test Address' on internal:attr=[placeholder="Current Address"i]
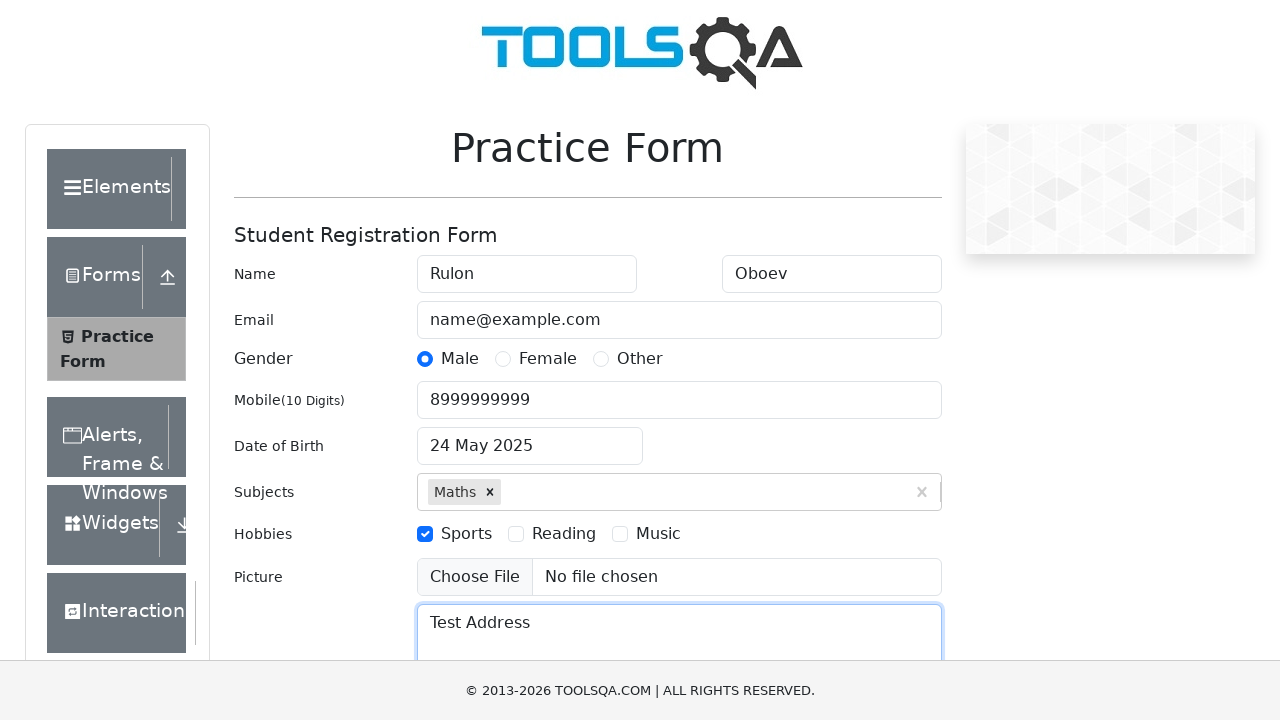

Filled state field with 'Haryana' on #react-select-3-input
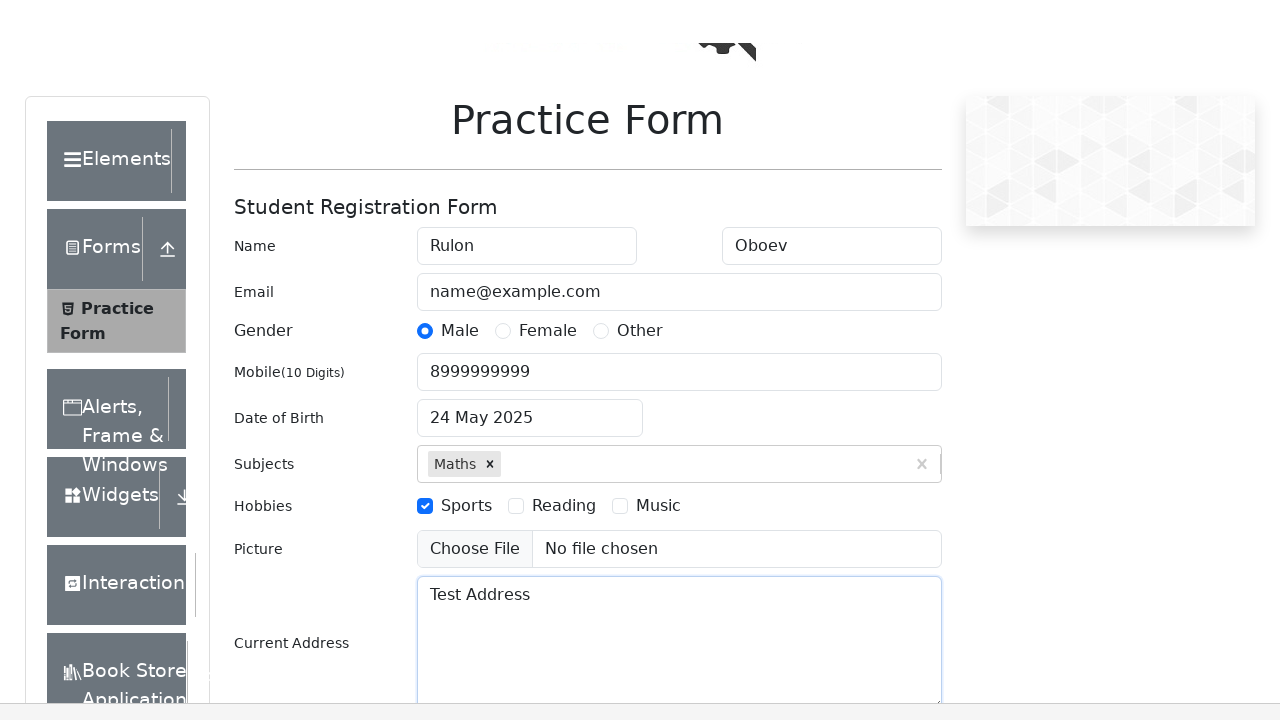

Confirmed state selection by pressing Tab on #react-select-3-input
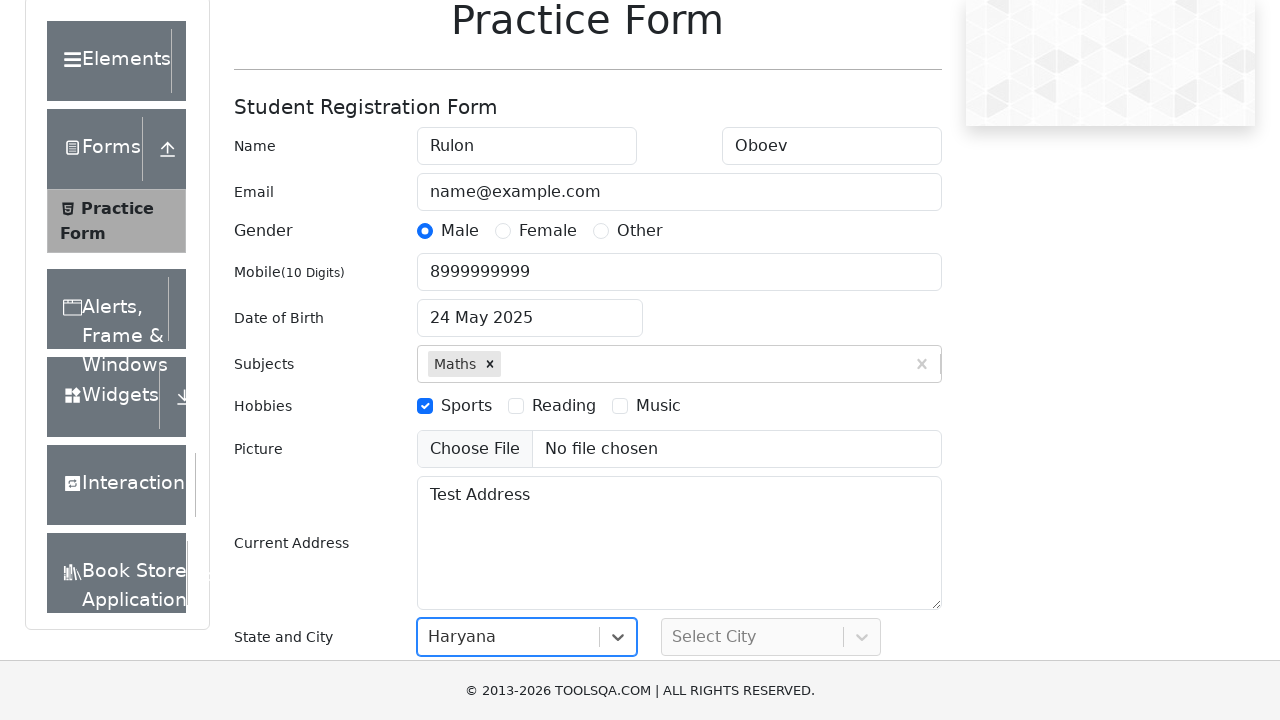

Filled city field with 'Karnal' on #react-select-4-input
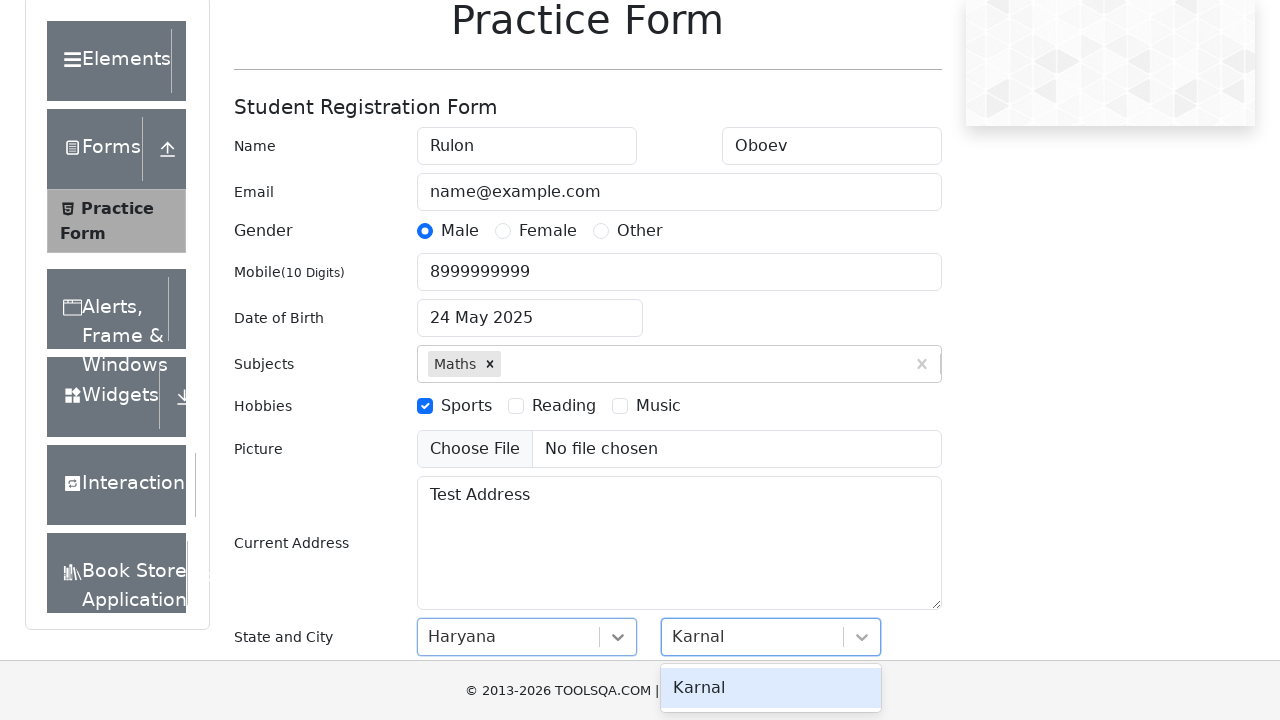

Confirmed city selection by pressing Tab on #react-select-4-input
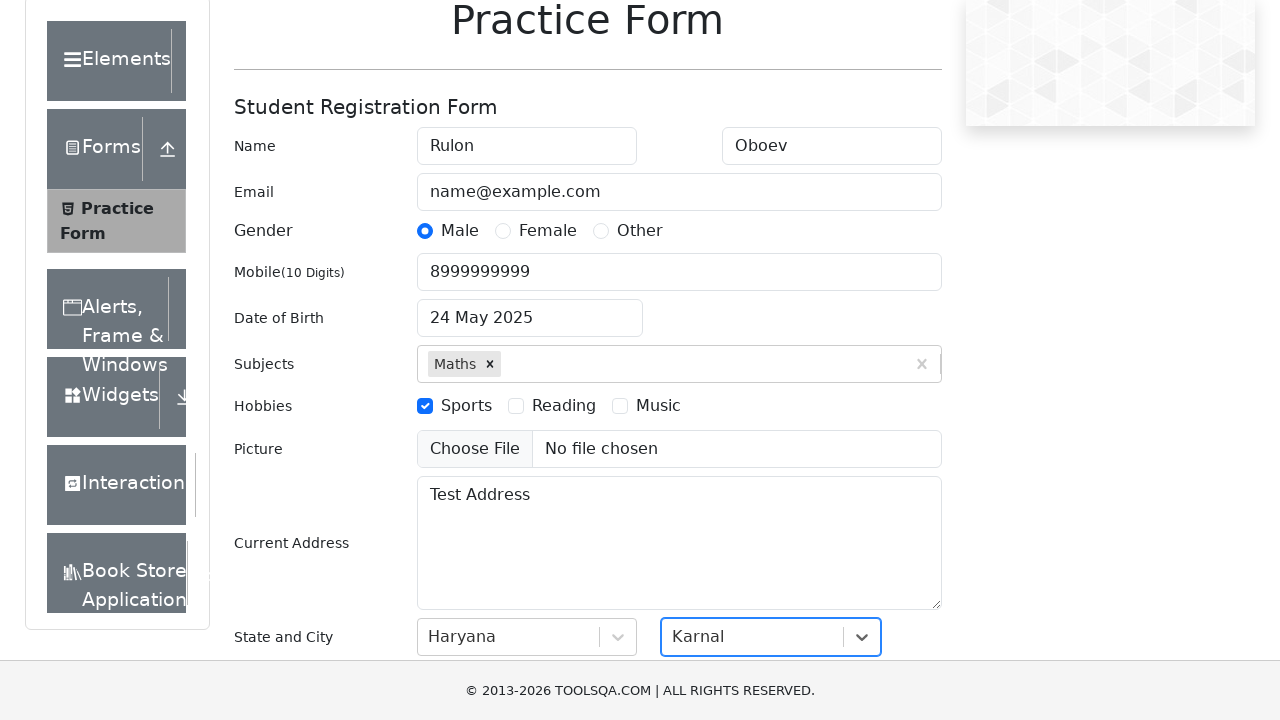

Scrolled to submit button
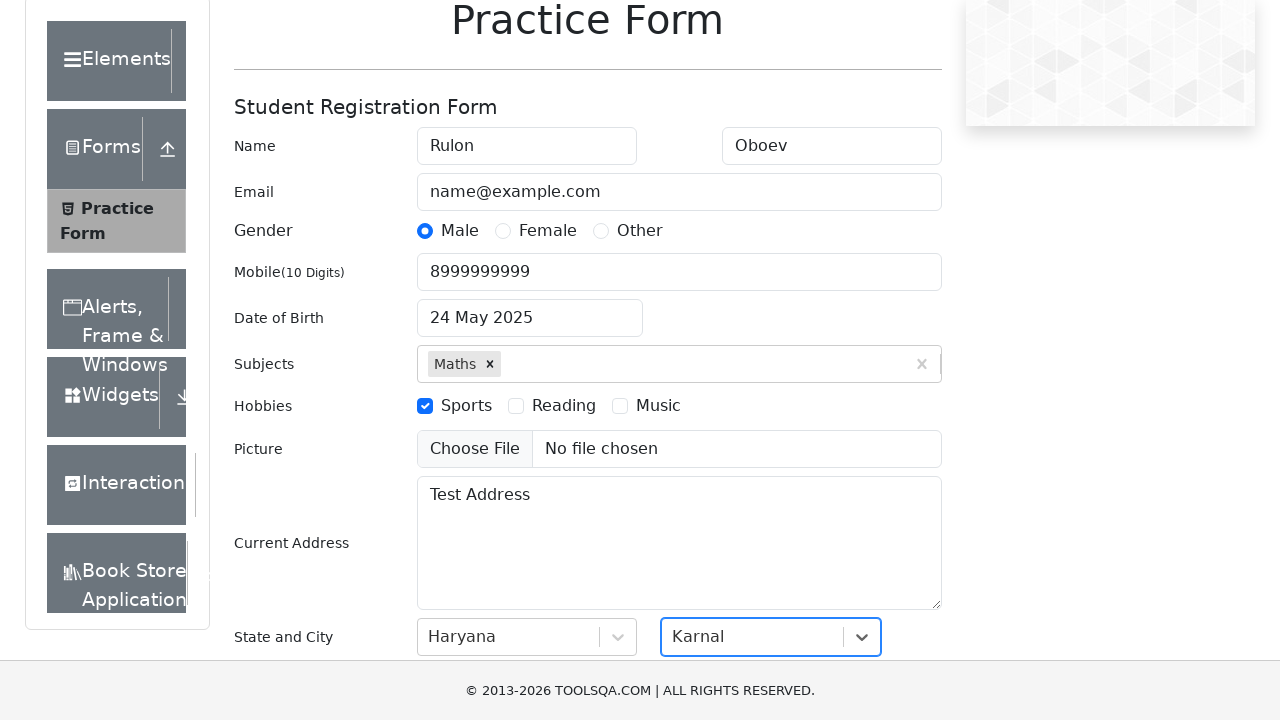

Clicked submit button to submit the form at (885, 499) on button.btn-primary
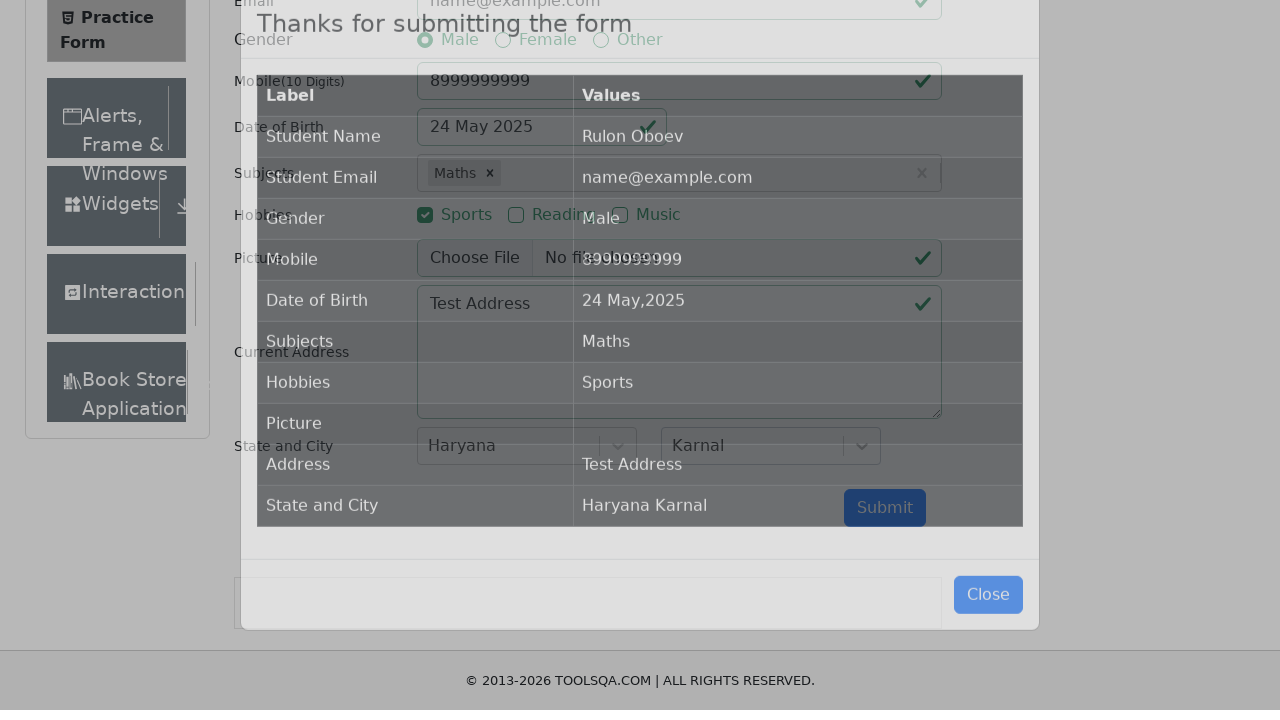

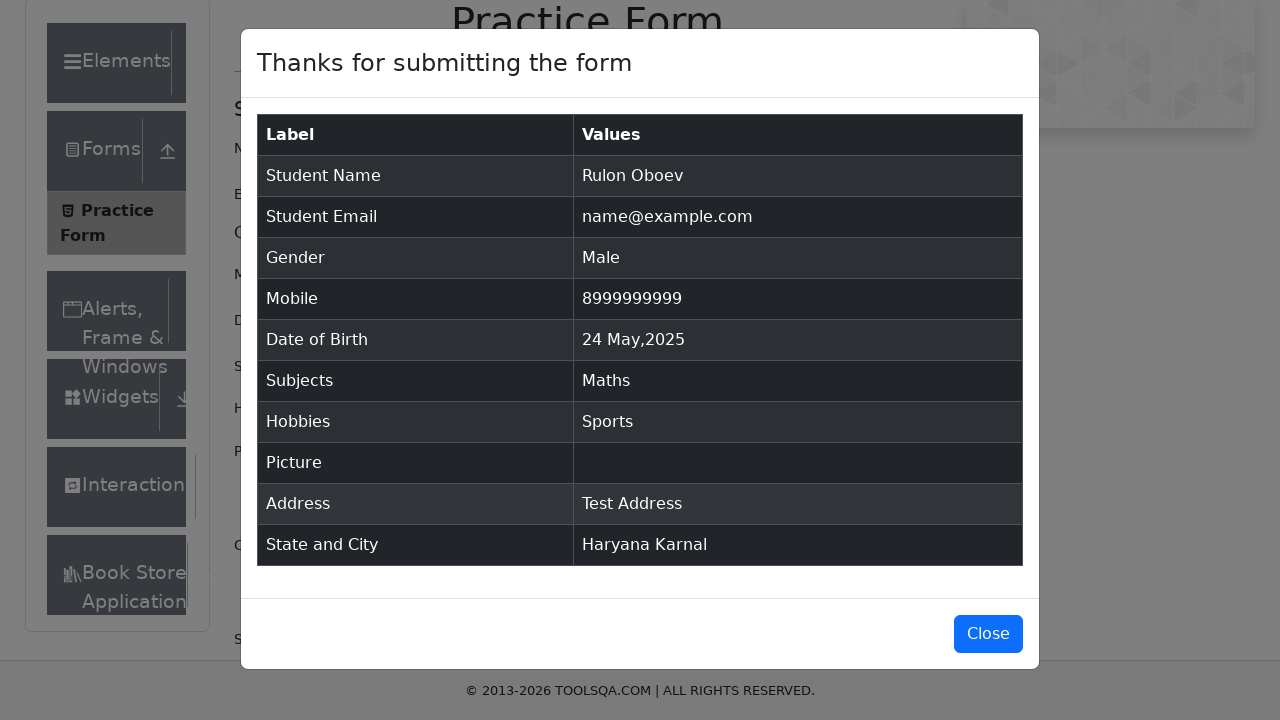